Tests checkbox interaction on a practice page by clicking on checkbox1 using JavaScript execution

Starting URL: https://practice.expandtesting.com/checkboxes

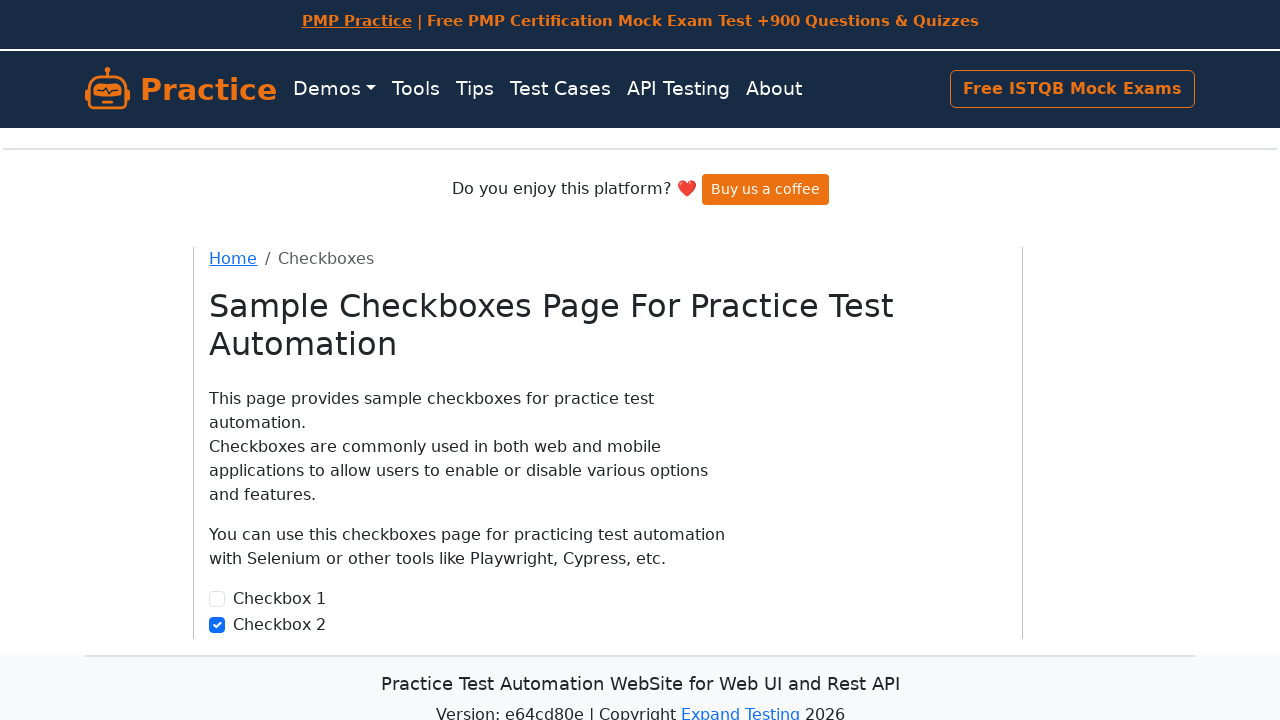

Navigated to checkbox practice page
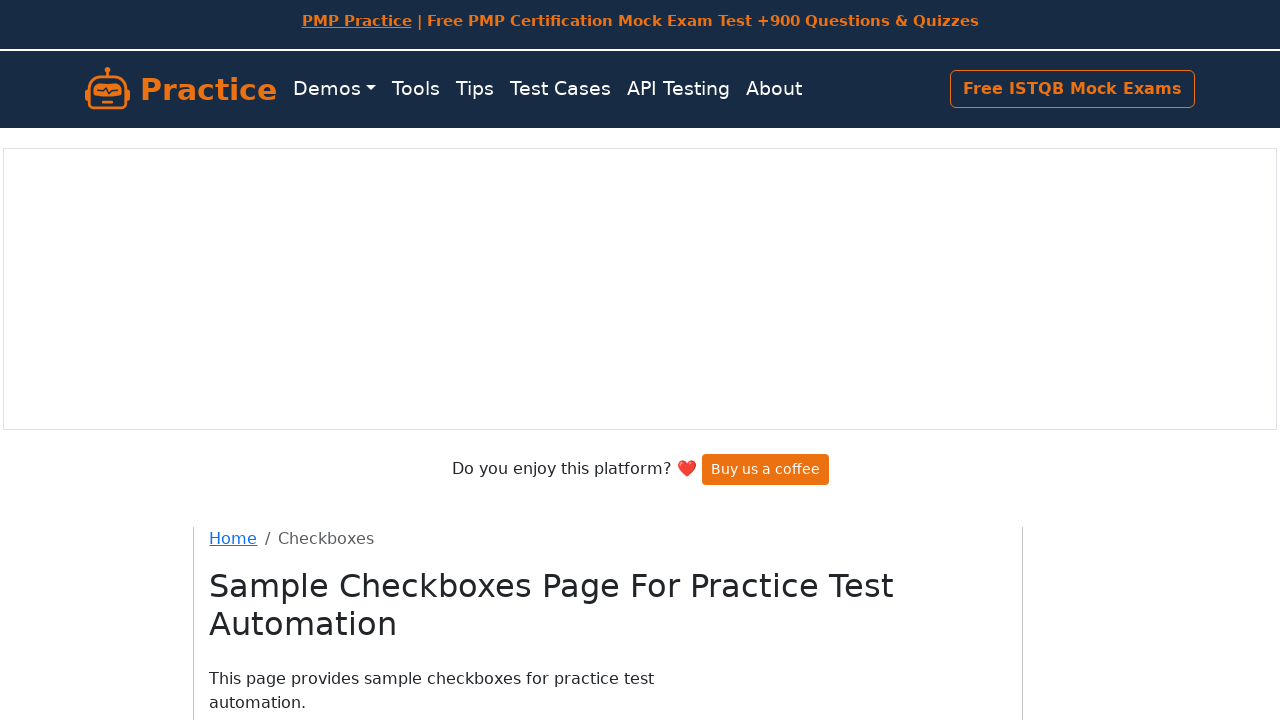

Clicked on checkbox1 using JavaScript execution at (217, 400) on #checkbox1
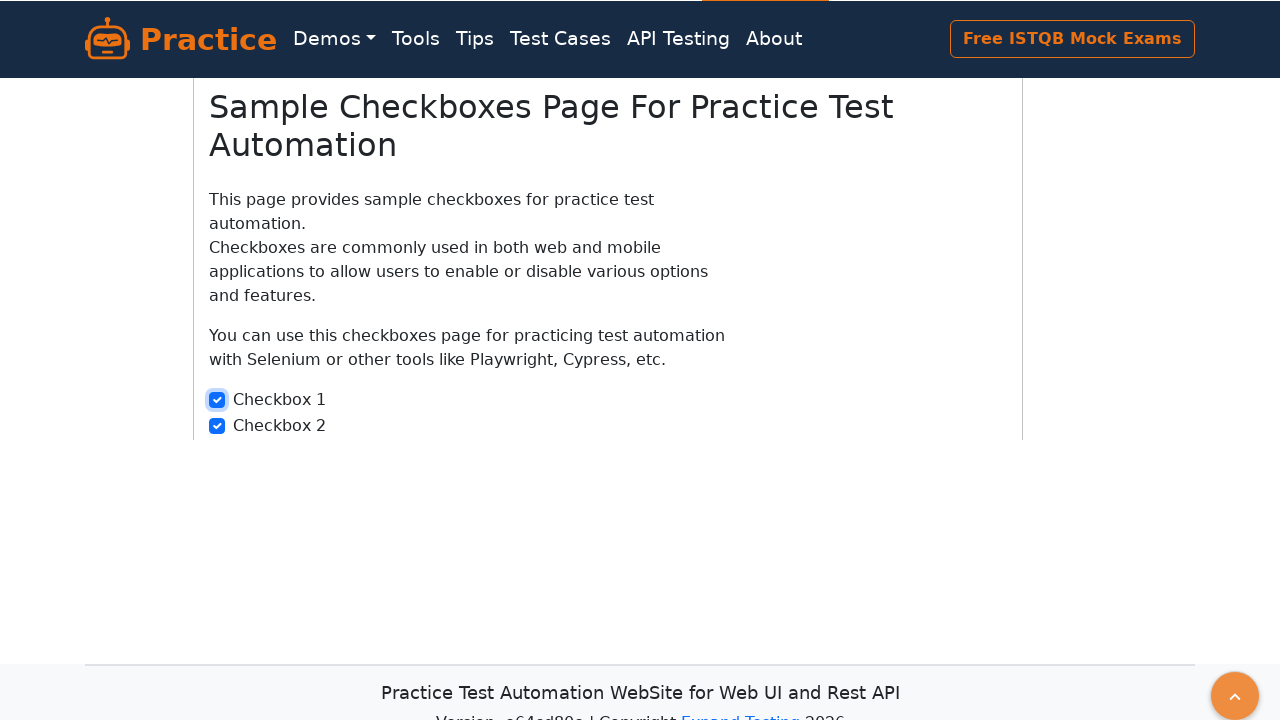

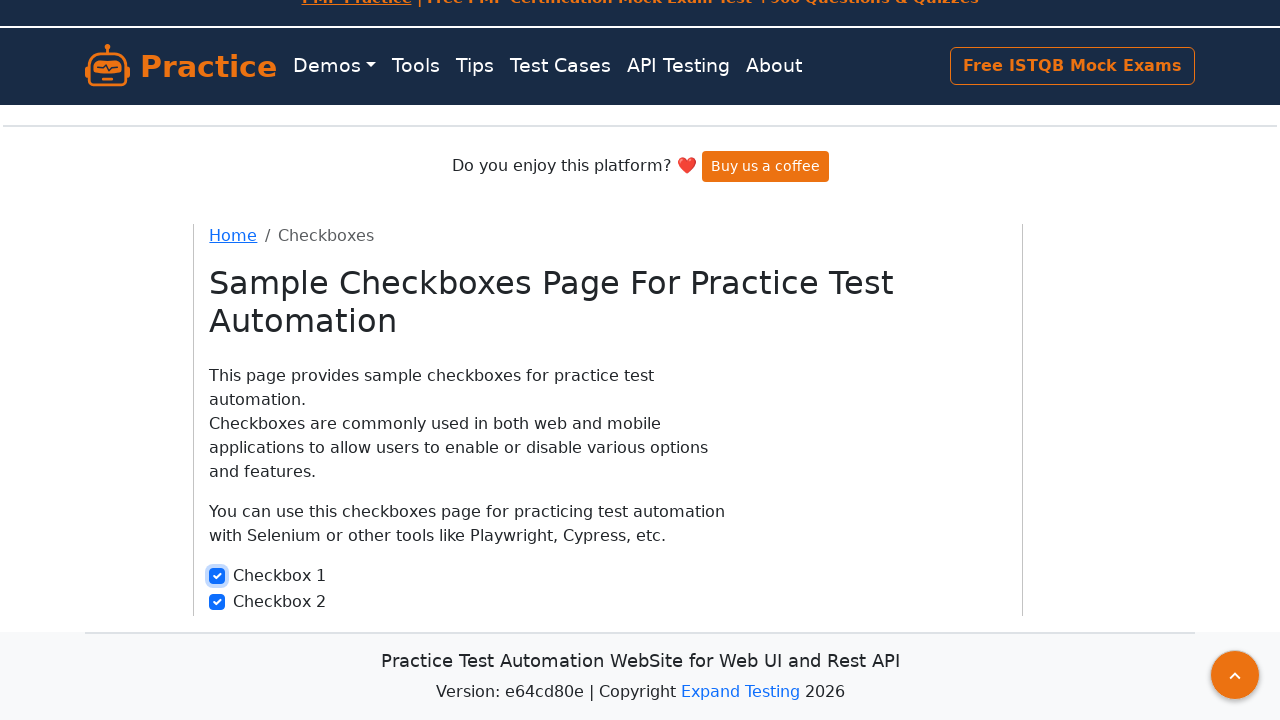